Tests Paytm's sign-in iframe functionality by clicking the Sign In button, switching to the iframe, and interacting with video watch elements

Starting URL: https://www.paytm.com/

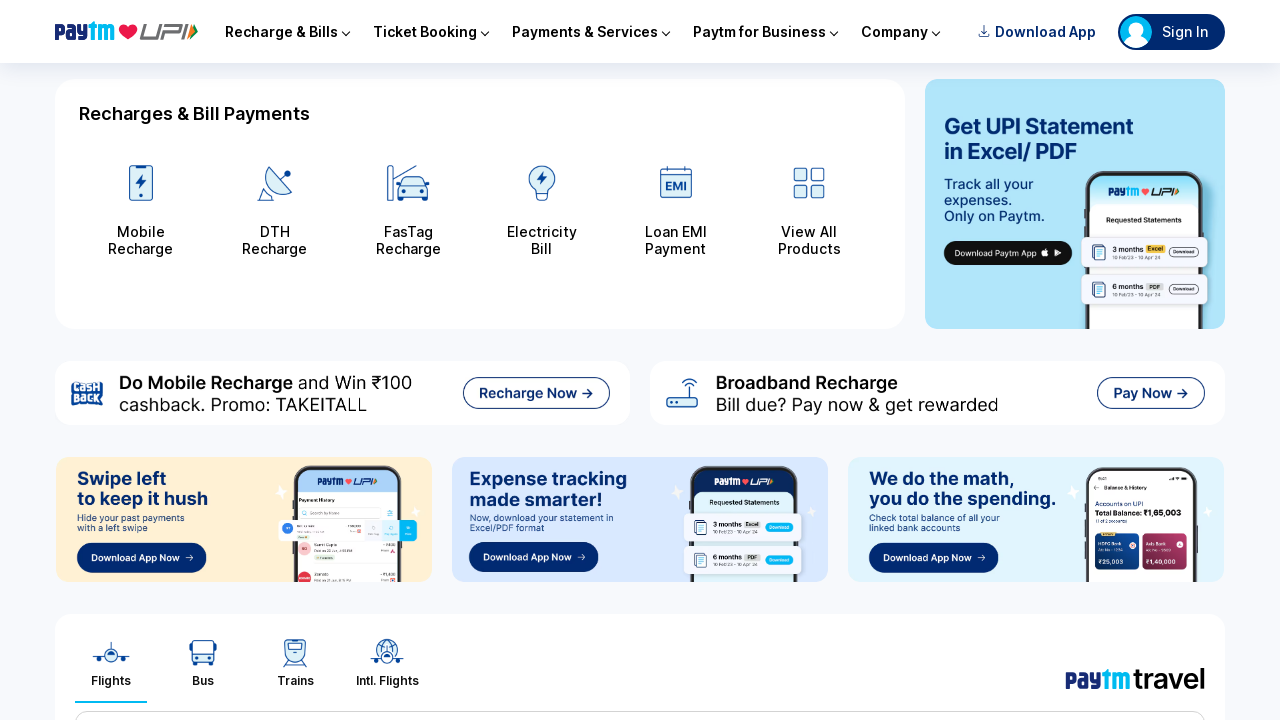

Clicked Sign In button to open iframe at (1185, 32) on text='Sign In'
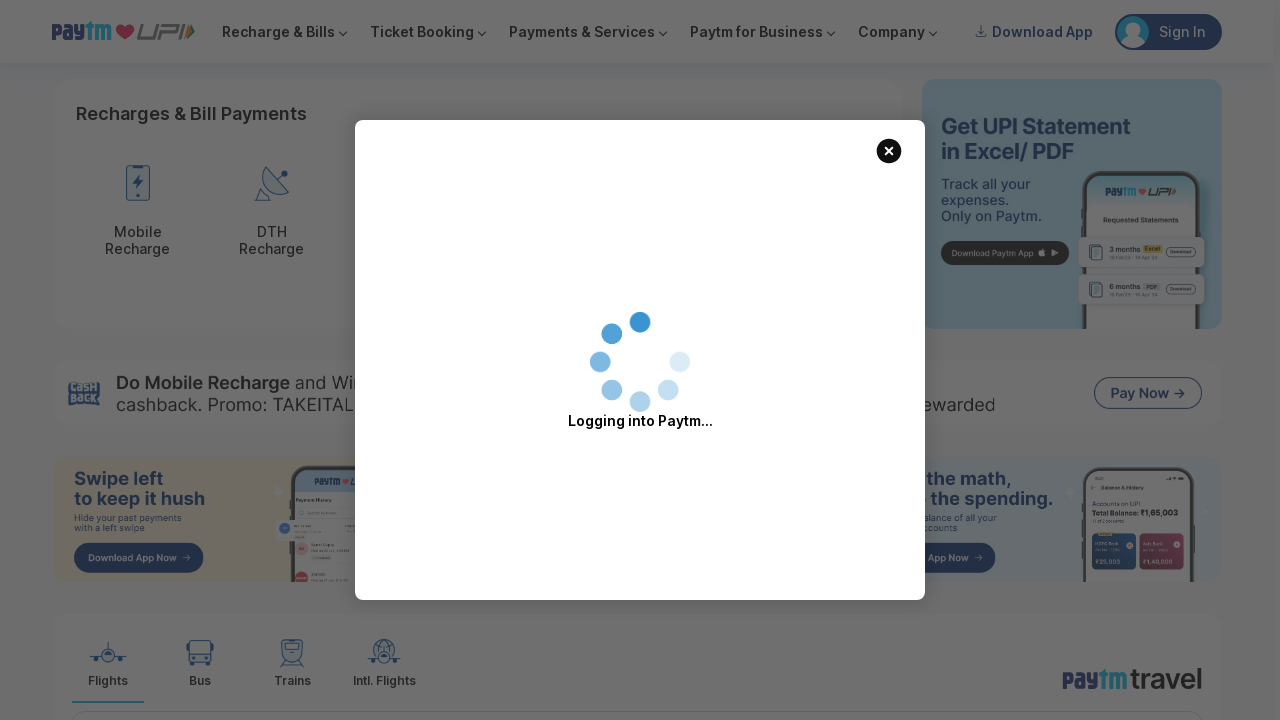

Waited 3 seconds for iframe to load
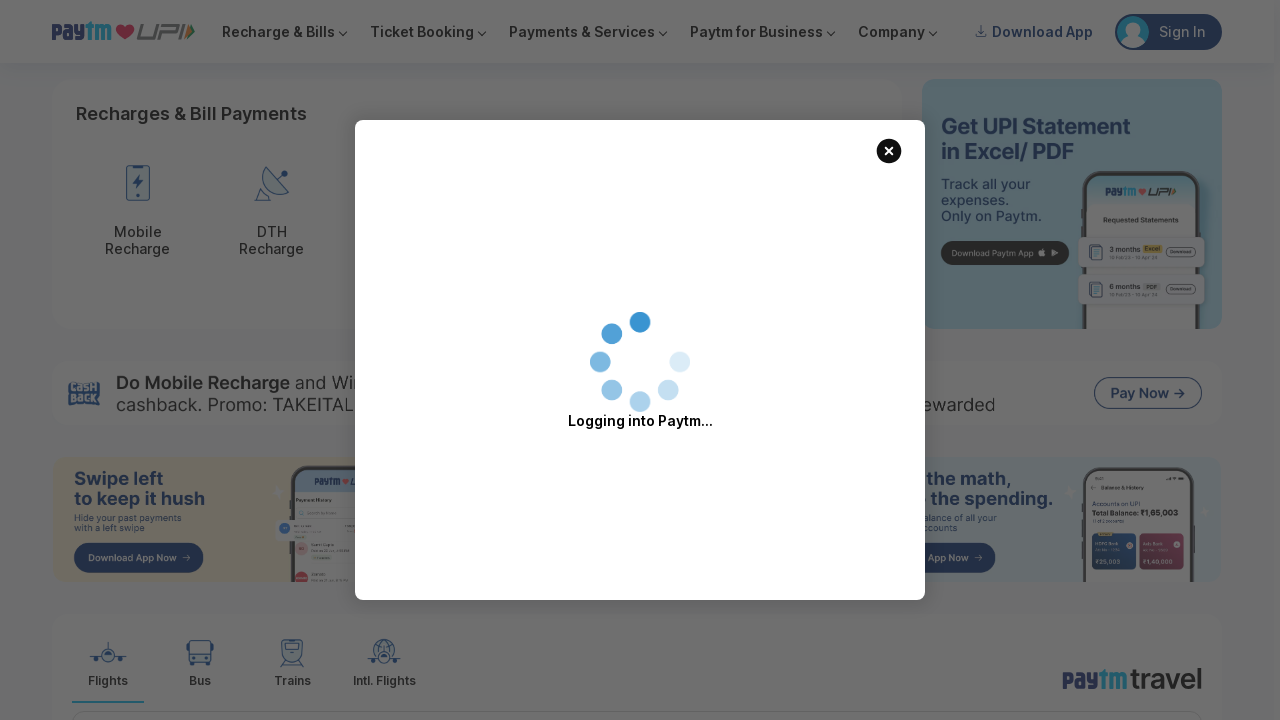

Retrieved all frames on the page
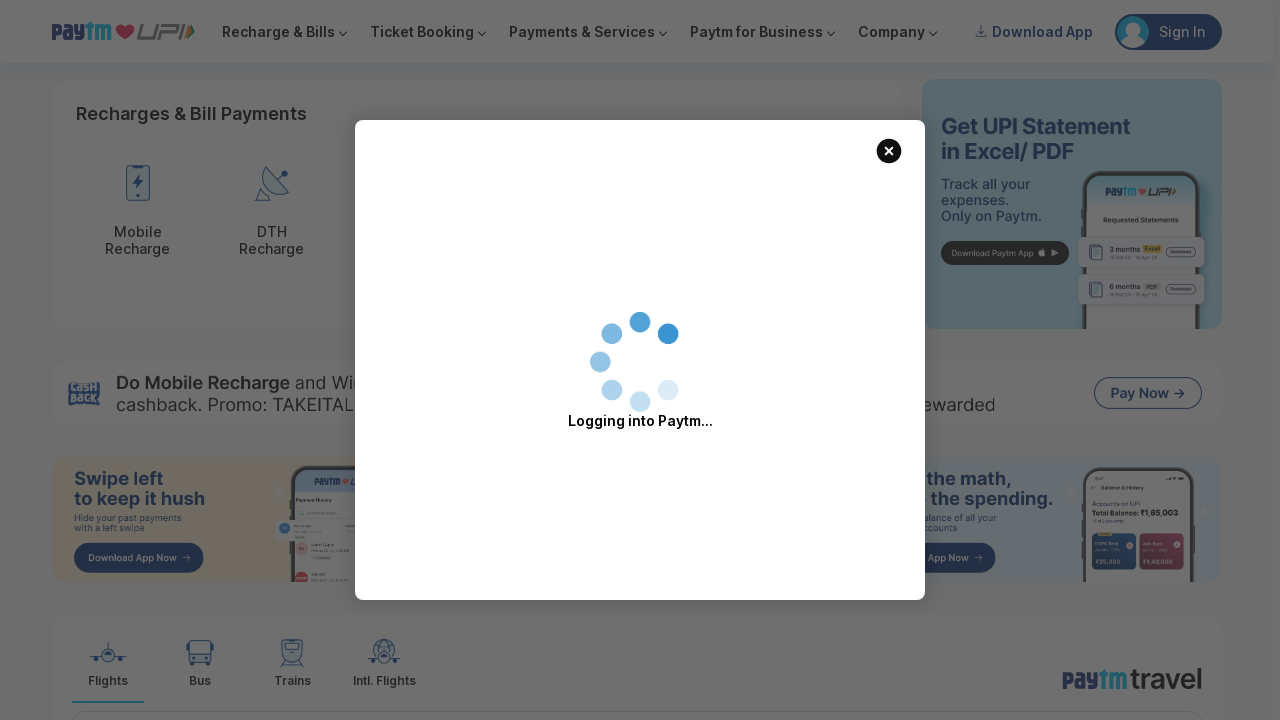

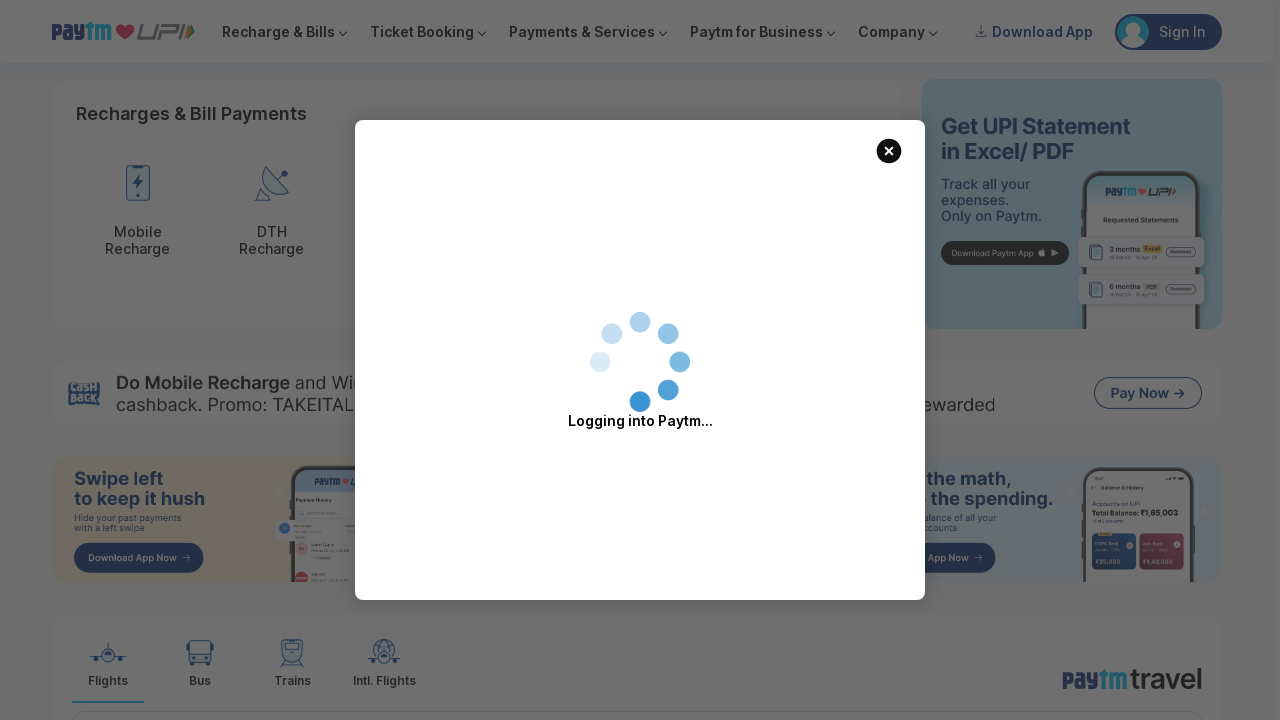